Tests browser window/tab handling by clicking a button to open a new tab, switching to the new tab to verify content, and then switching back to the parent window

Starting URL: https://demoqa.com/browser-windows

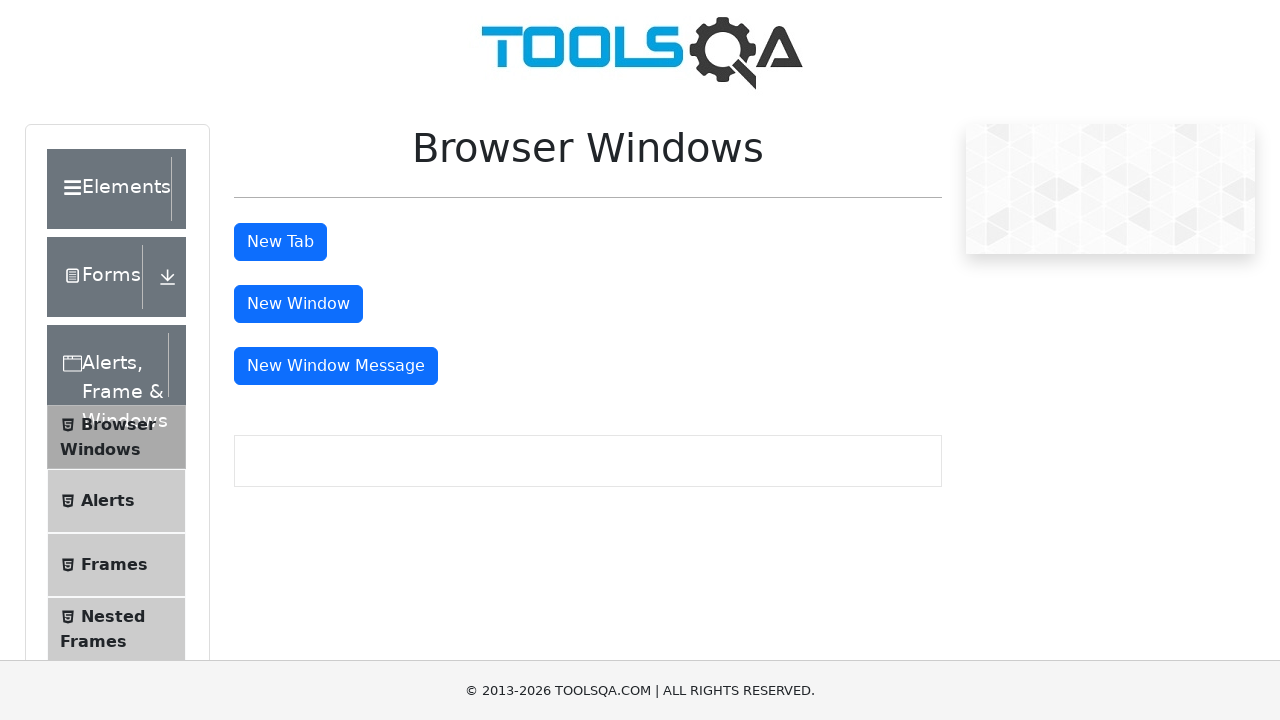

Clicked 'New Tab' button to open a new tab at (280, 242) on #tabButton
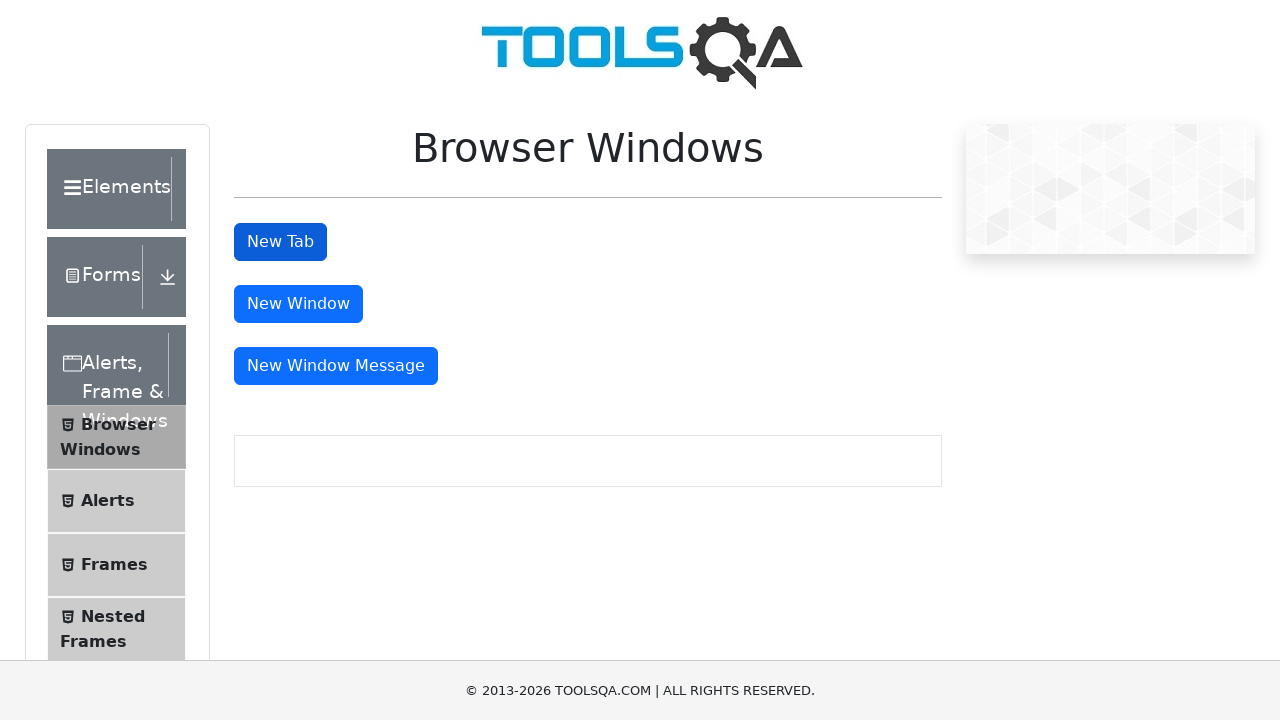

New tab/page opened and obtained
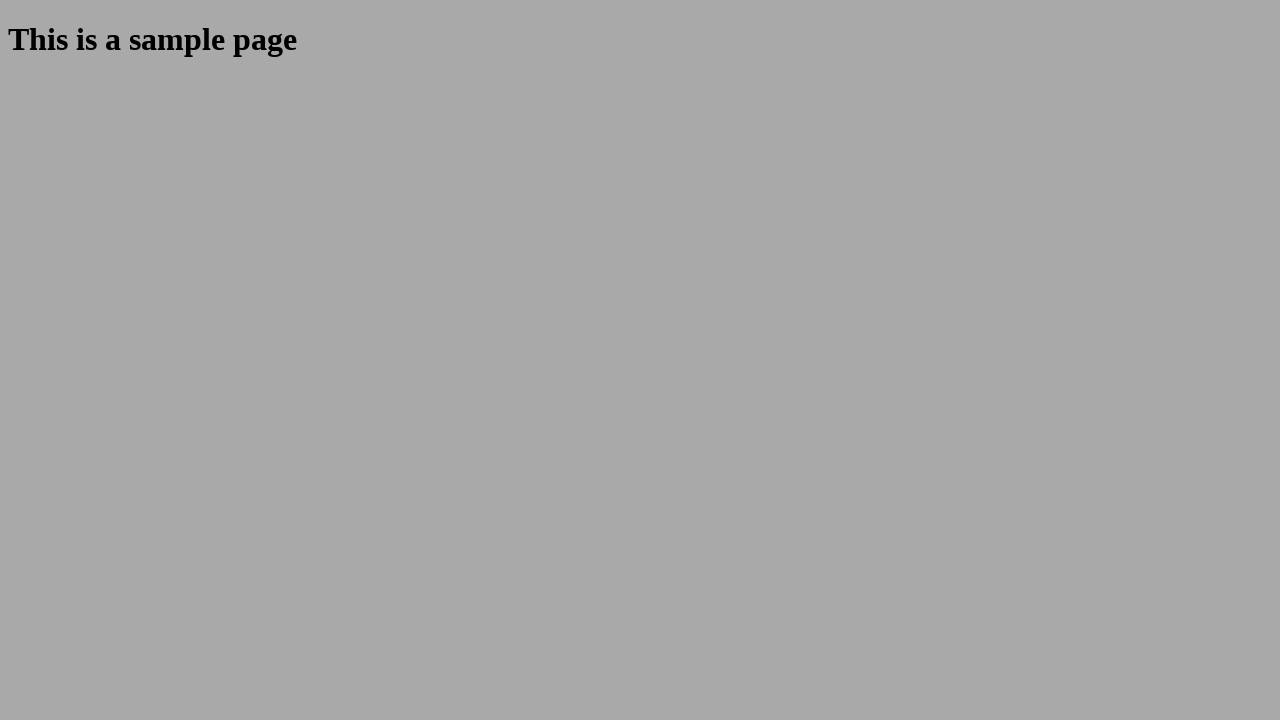

Waited for sample heading element to load in new tab
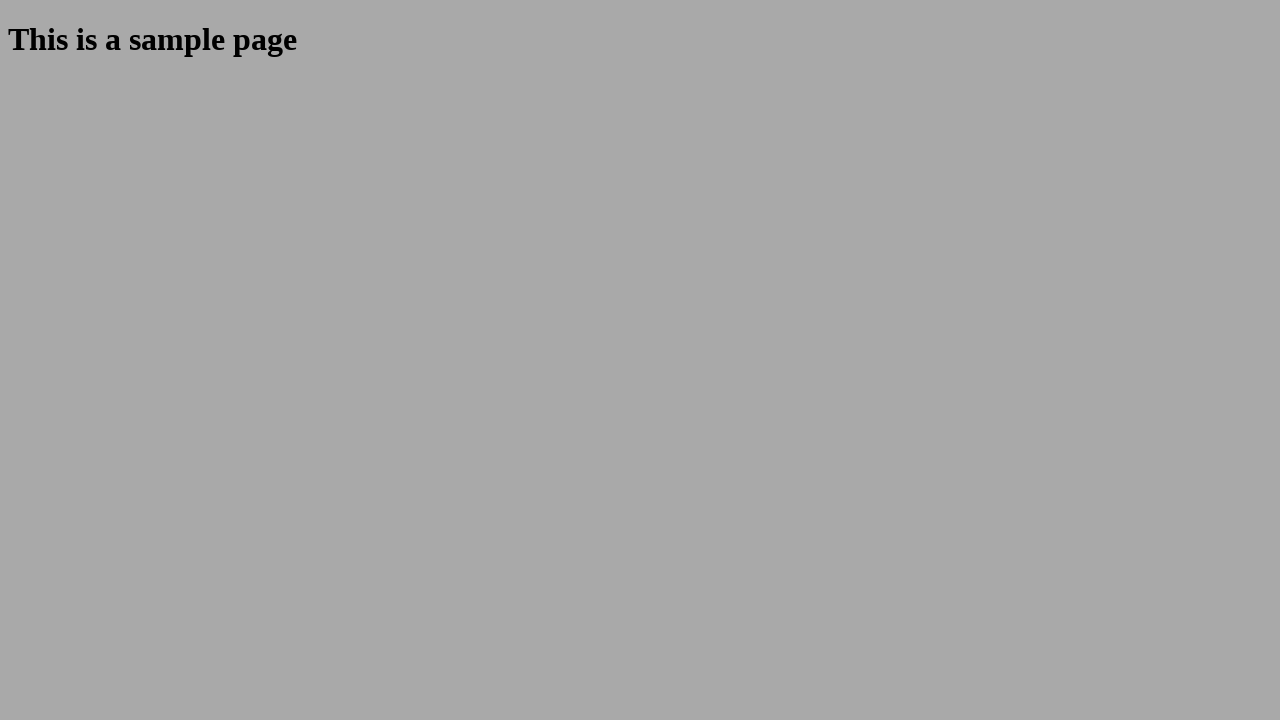

Extracted heading text from new tab: 'This is a sample page'
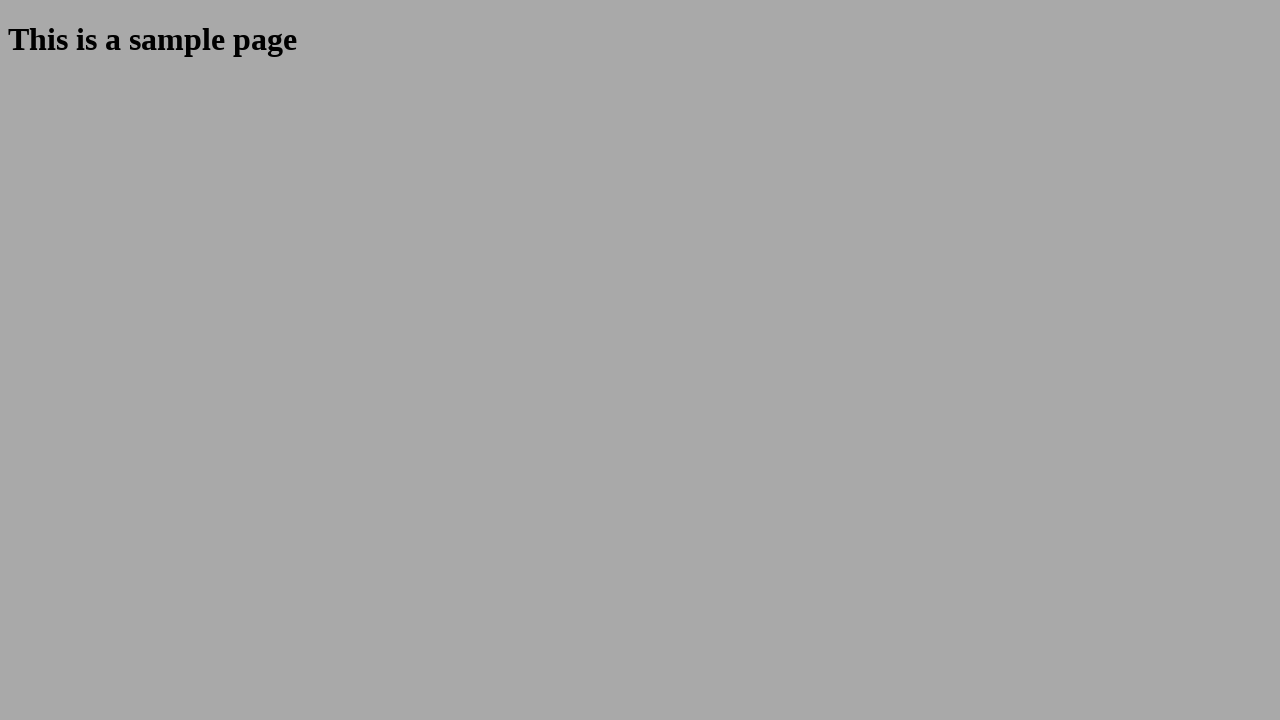

Closed the new tab
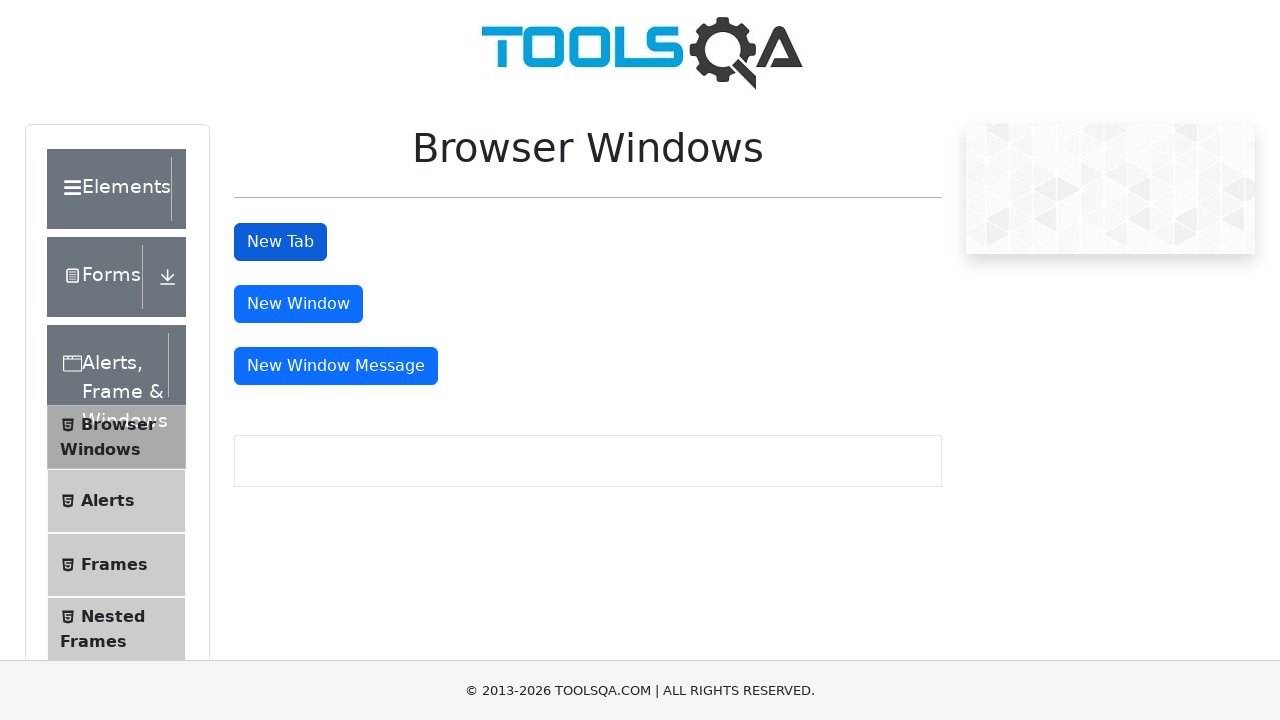

Verified original page is active and 'New Tab' button is present
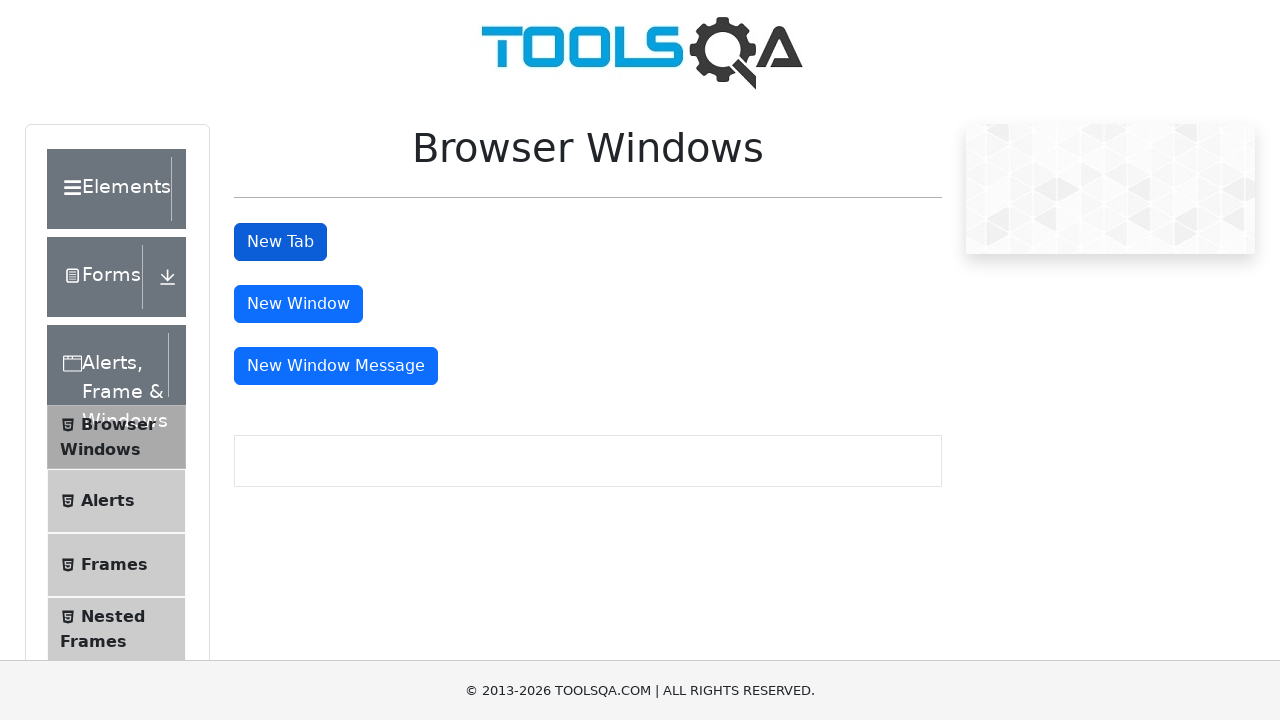

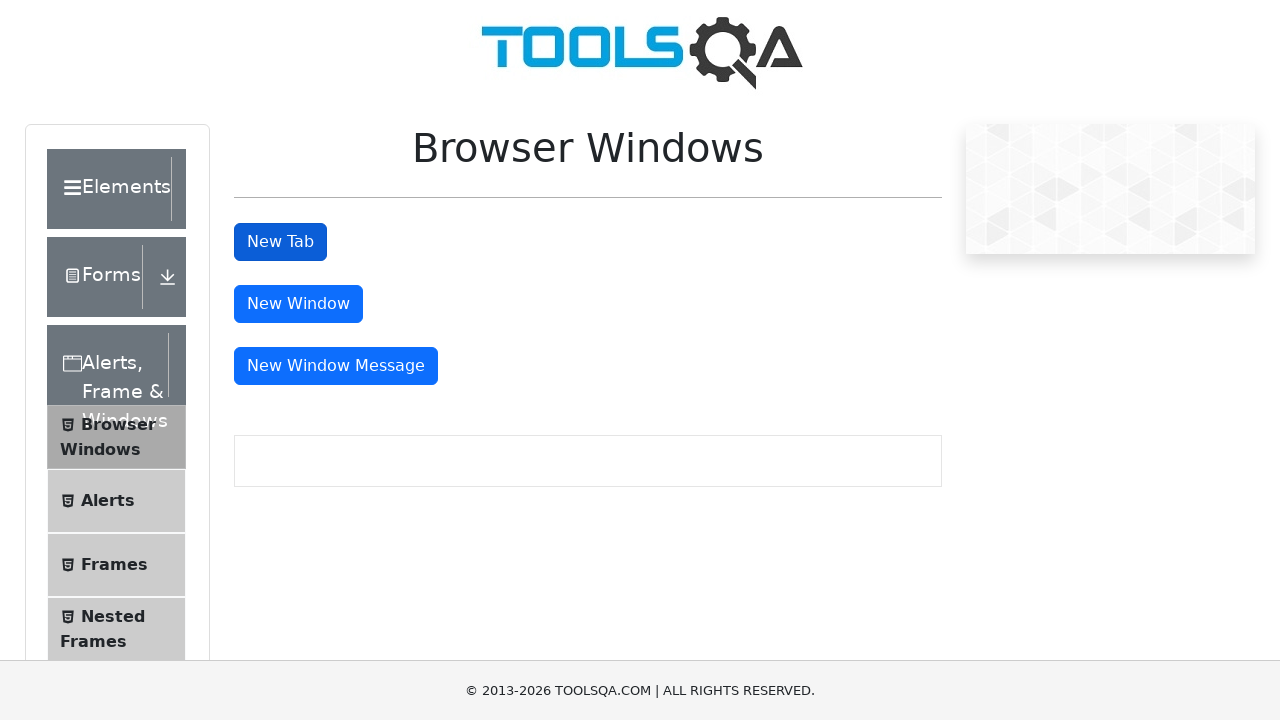